Tests drag and drop functionality on jQuery UI demo page by dragging an element and dropping it onto a target area within an iframe

Starting URL: https://jqueryui.com/droppable/

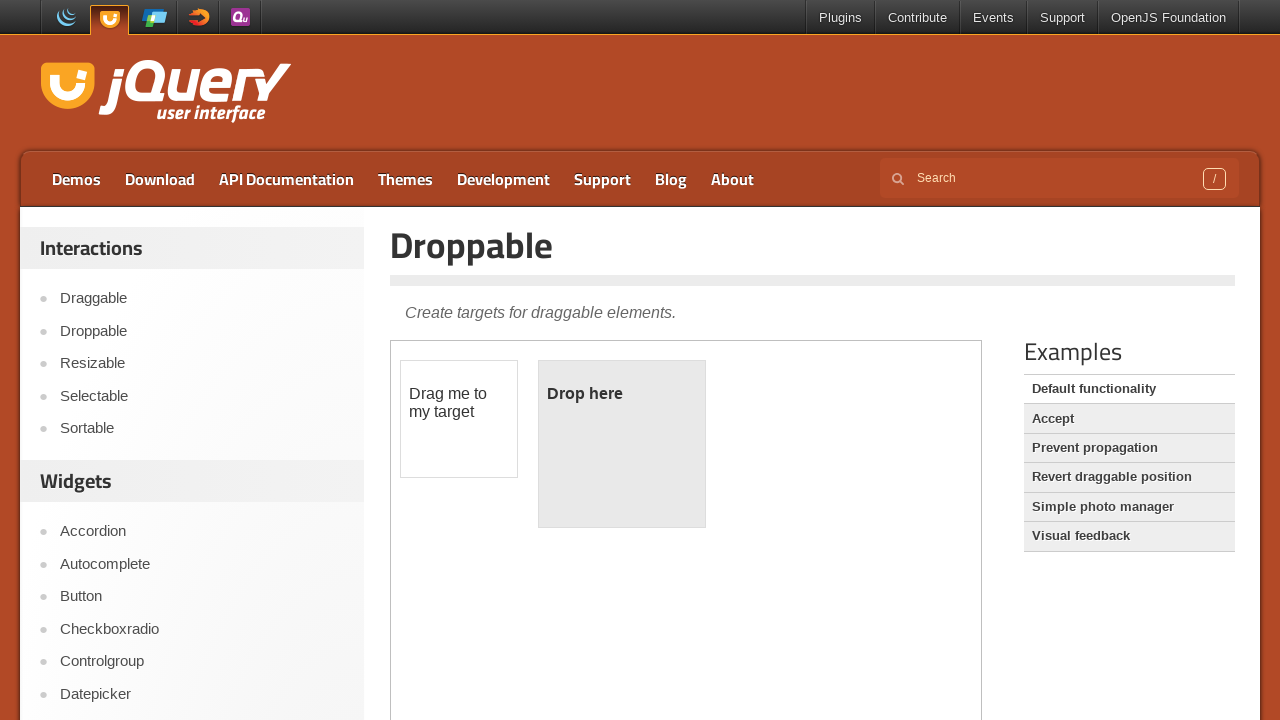

Located the demo iframe for jQuery UI droppable demo
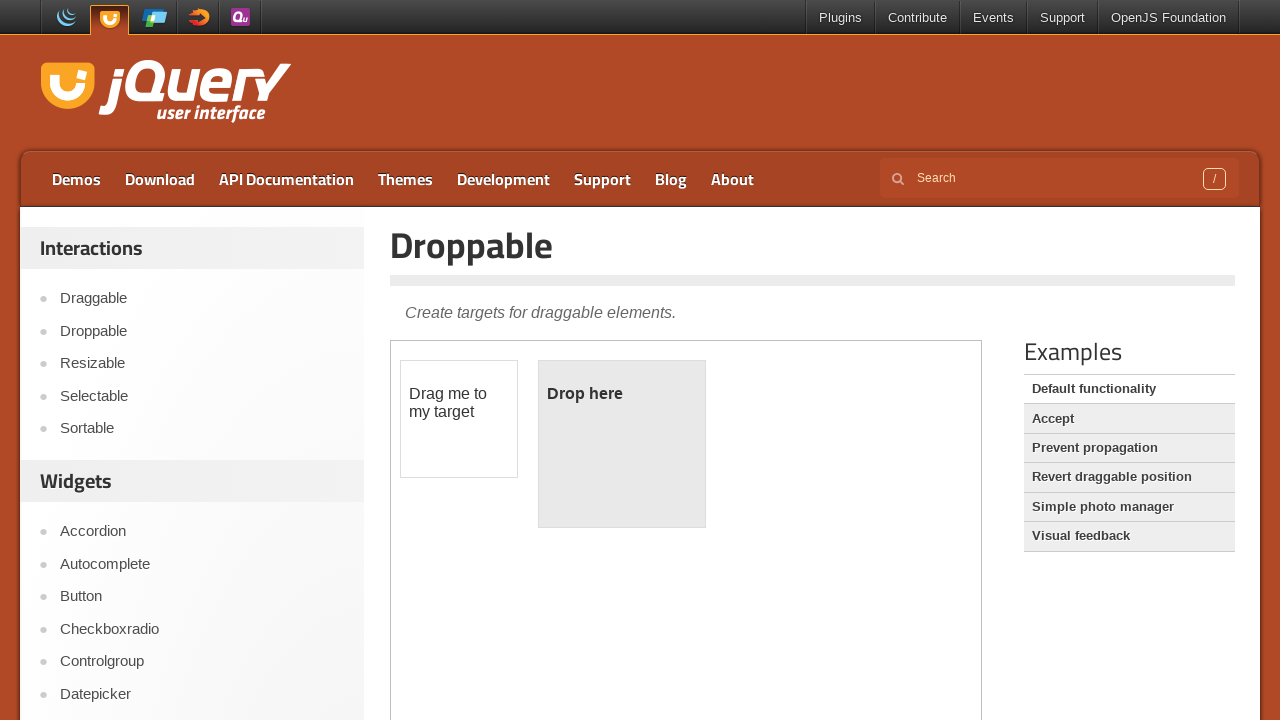

Located the draggable element with ID 'draggable'
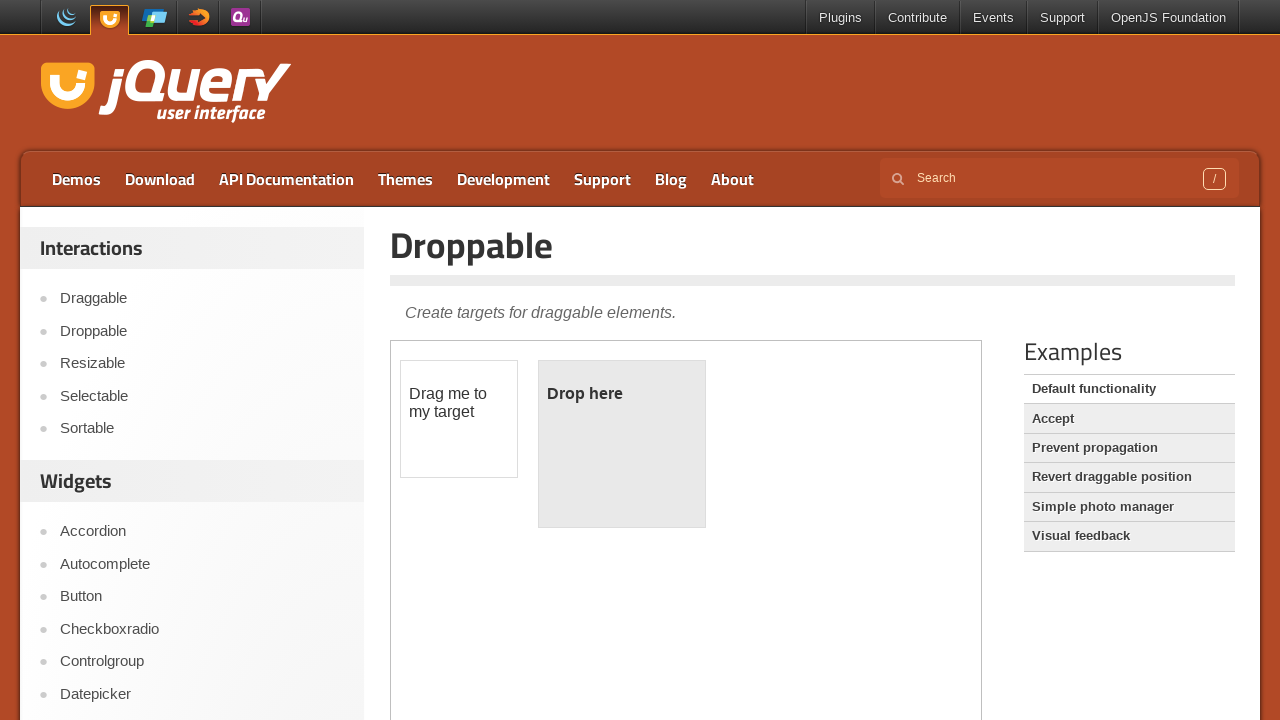

Located the droppable target element with ID 'droppable'
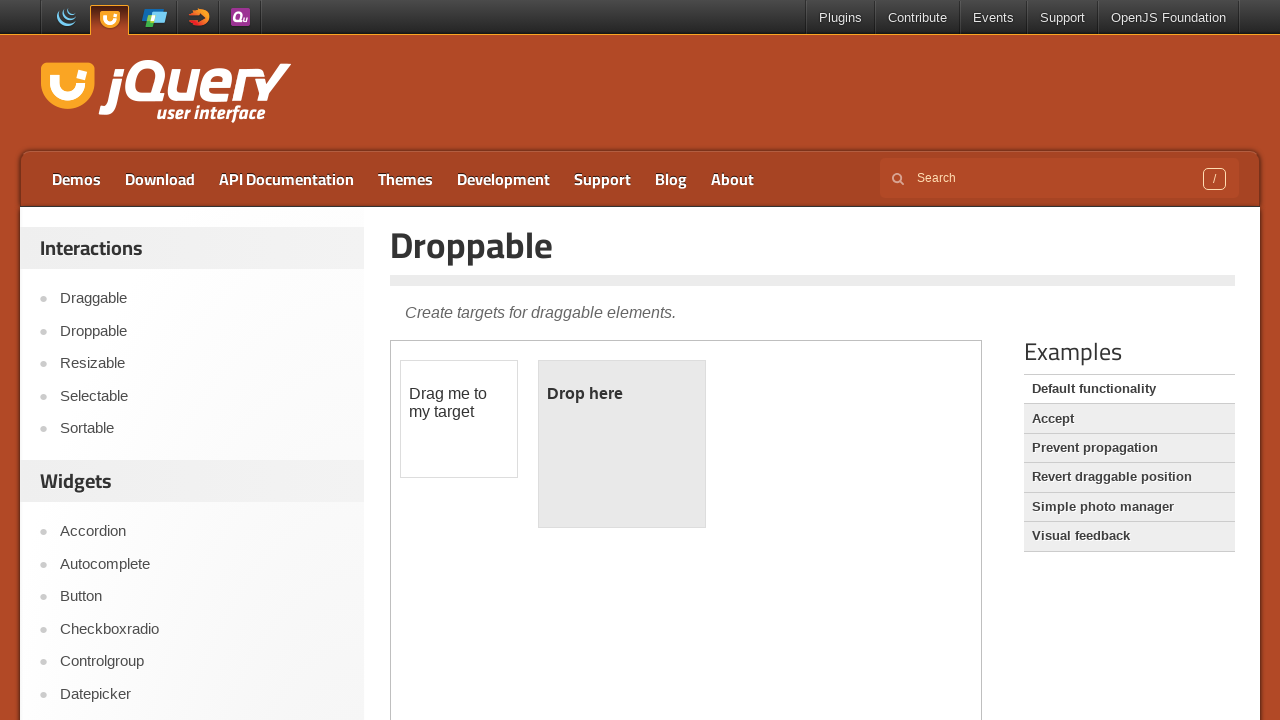

Performed drag and drop action from draggable element to droppable target at (622, 444)
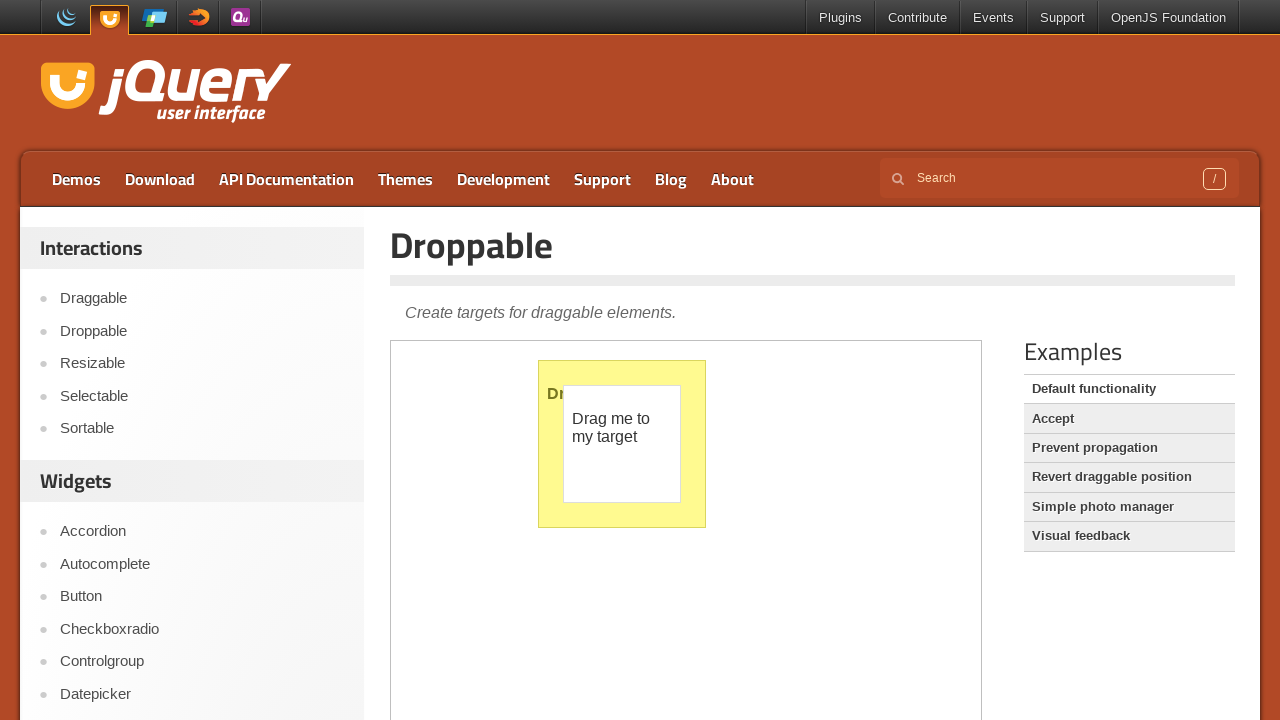

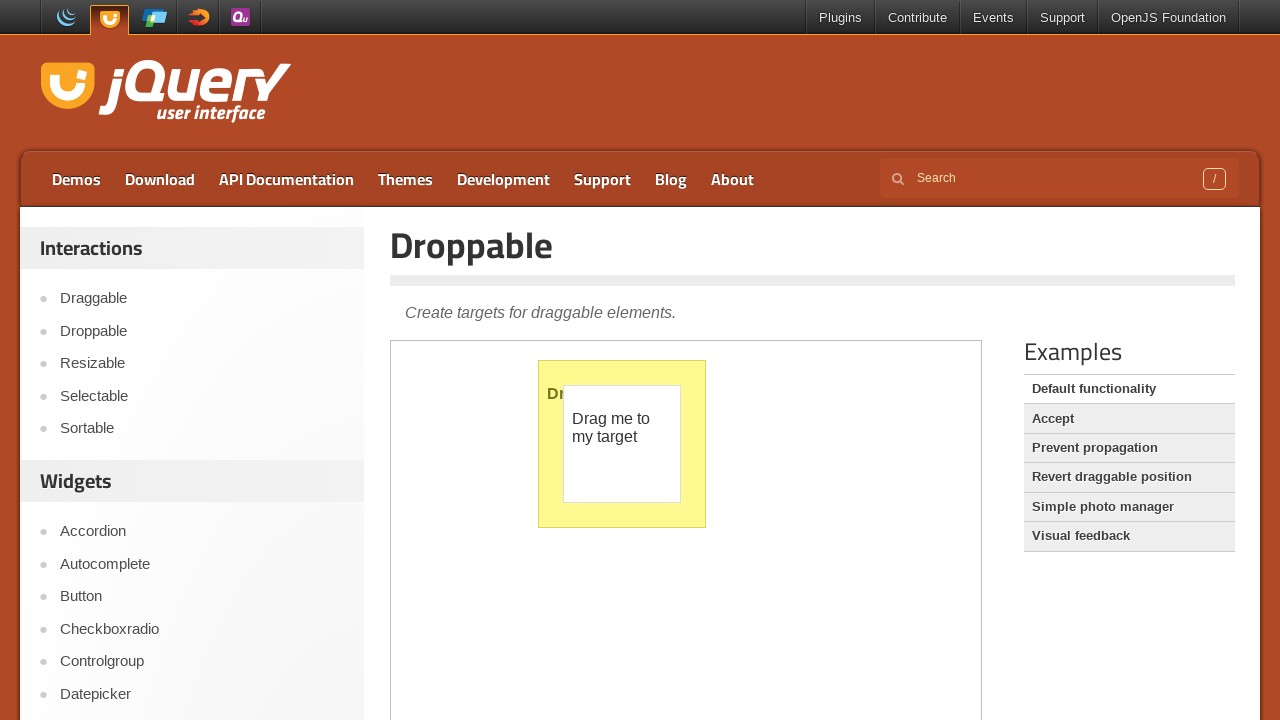